Tests keyboard actions by typing text in the first textarea, selecting all with Ctrl+A, copying with Ctrl+C, tabbing to the second textarea, and pasting with Ctrl+V to verify clipboard operations work correctly.

Starting URL: https://text-compare.com/

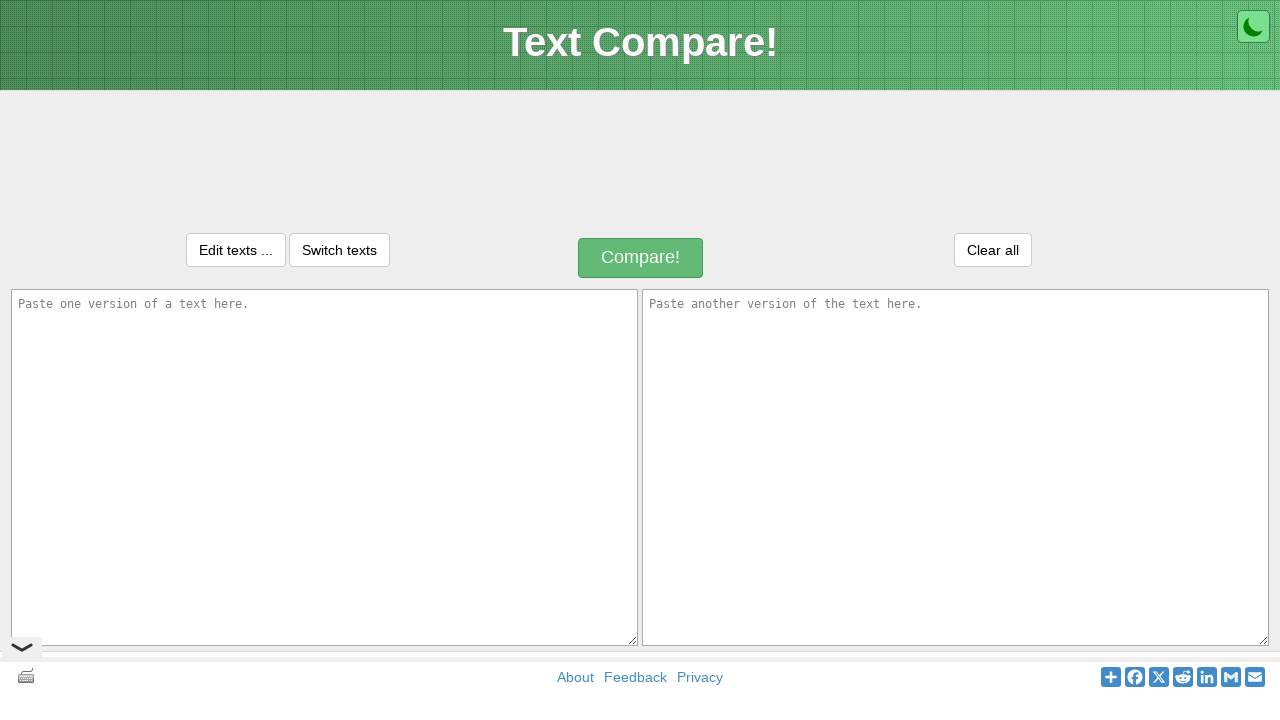

Filled first textarea with 'Welcome' on textarea#inputText1
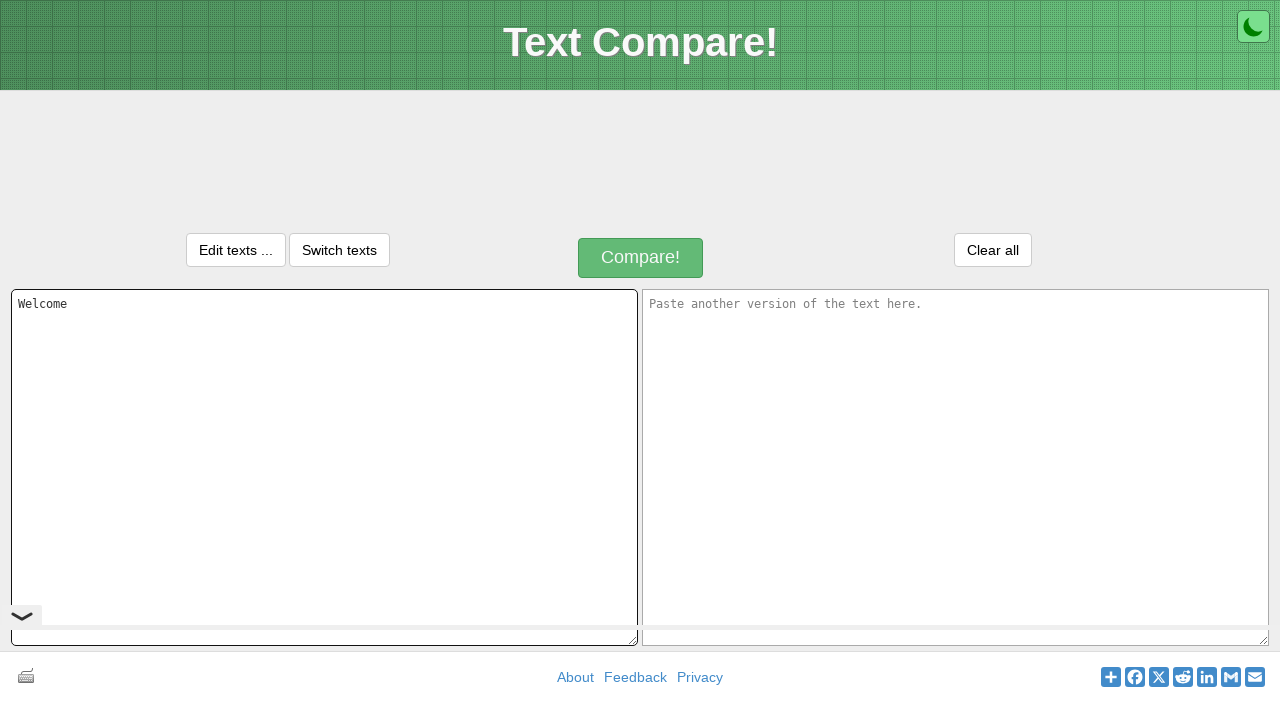

Clicked on first textarea to ensure focus at (324, 467) on textarea#inputText1
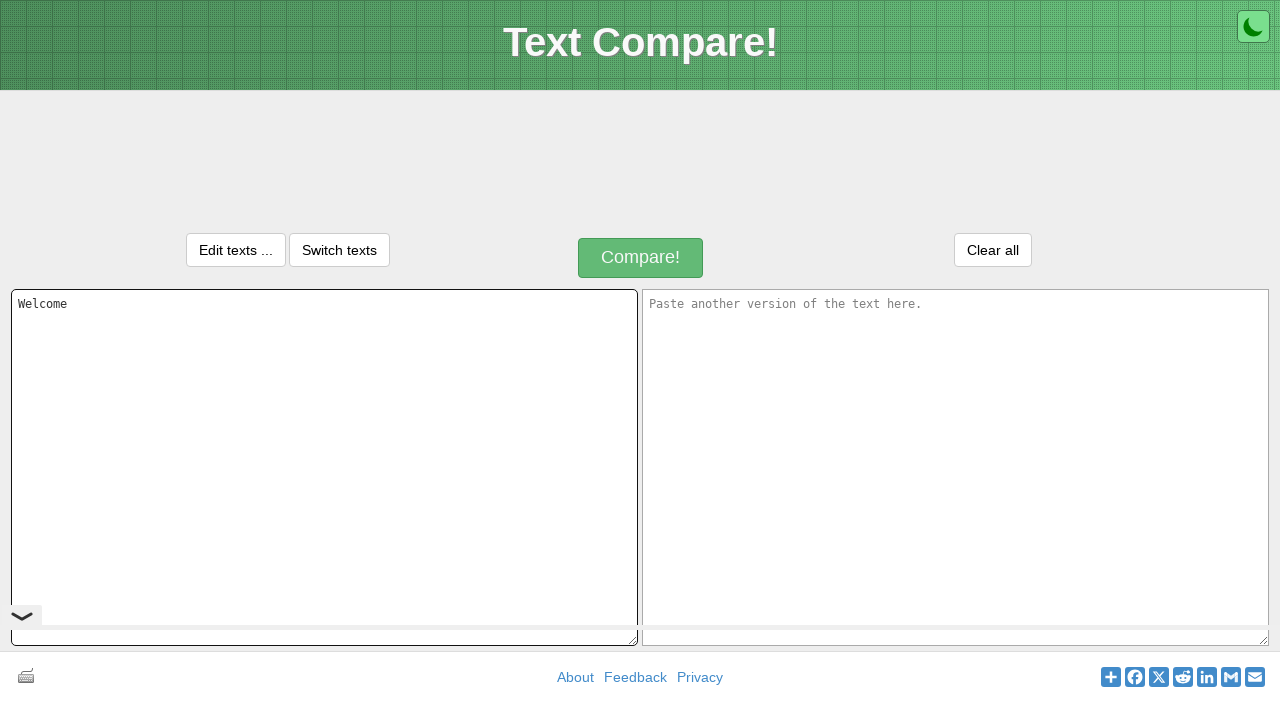

Selected all text in first textarea with Ctrl+A
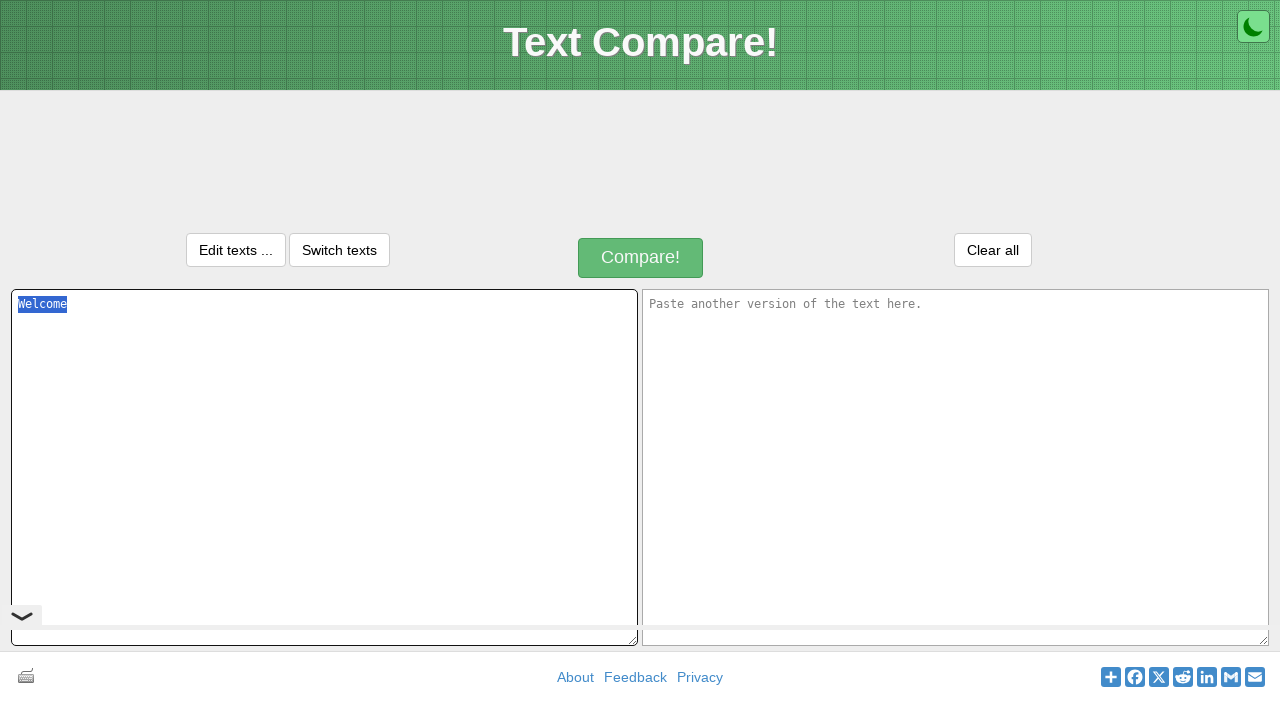

Copied selected text to clipboard with Ctrl+C
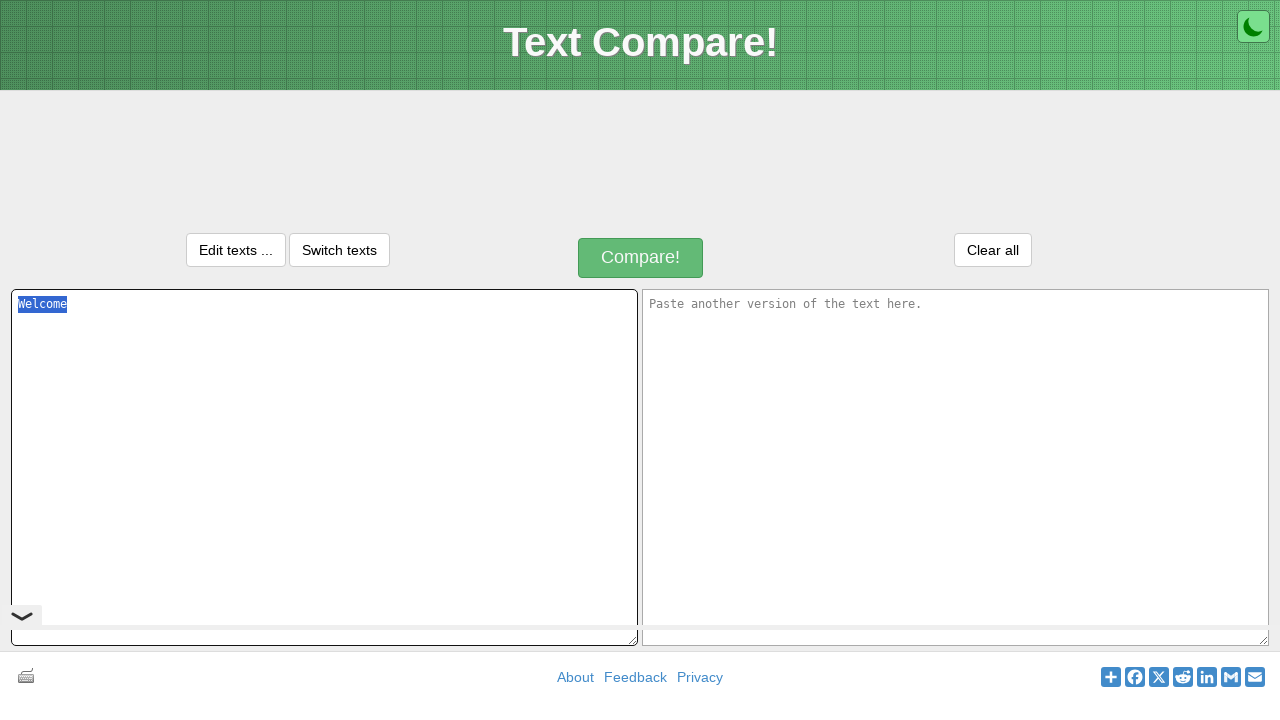

Tabbed to second textarea
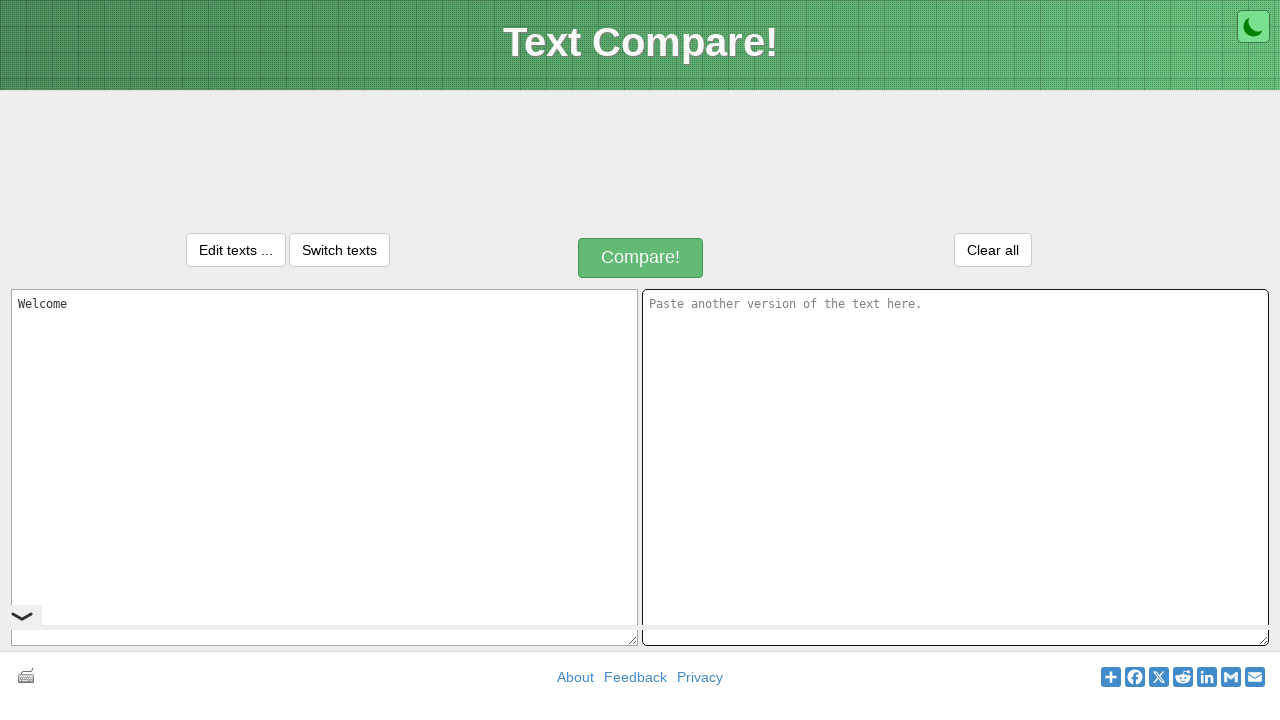

Pasted text into second textarea with Ctrl+V
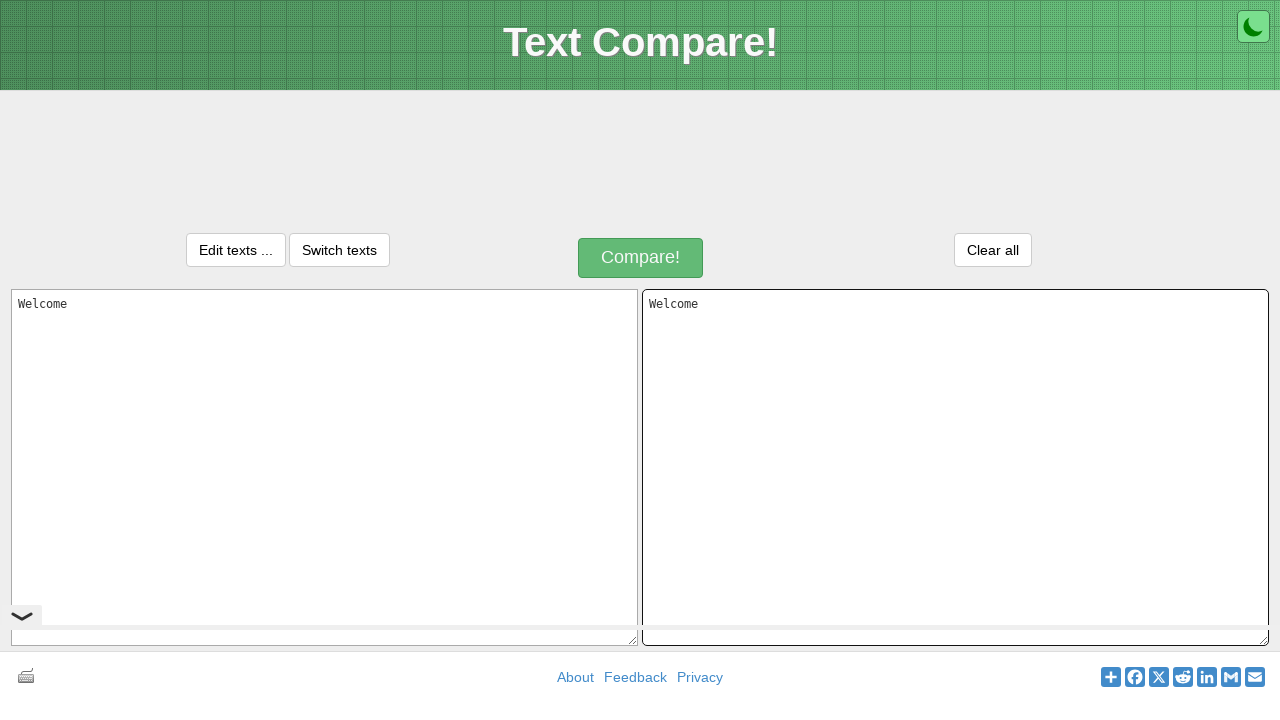

Waited 500ms for paste operation to complete
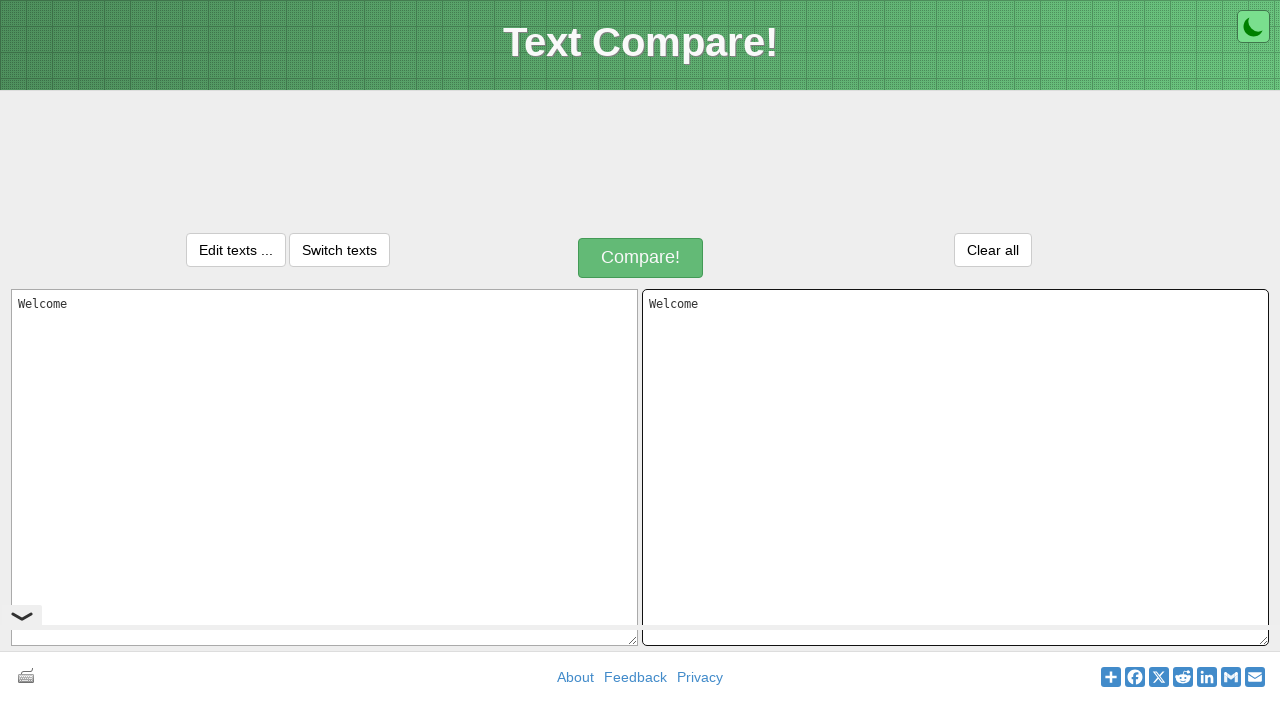

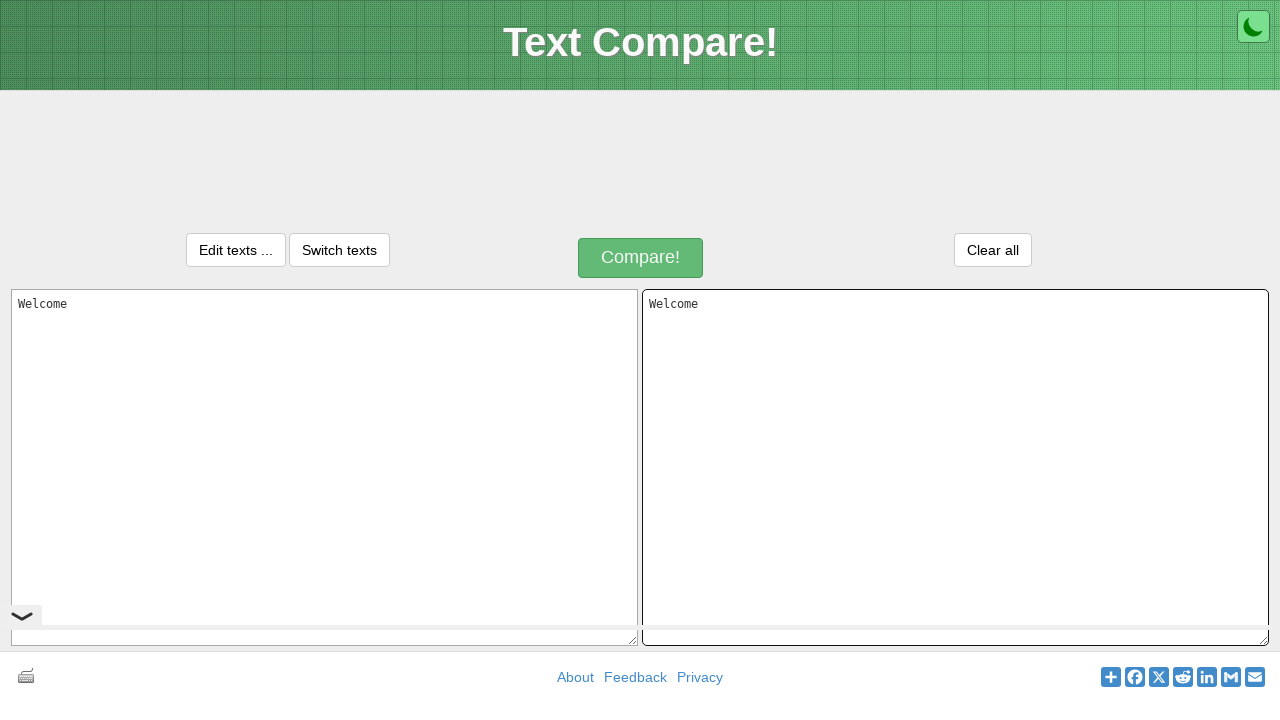